Tests radio button and checkbox interactions by selecting the "RUBY" radio button from a group and clicking the checkbox with id "code".

Starting URL: http://seleniumpractise.blogspot.com/2016/08/how-to-automate-radio-button-in.html

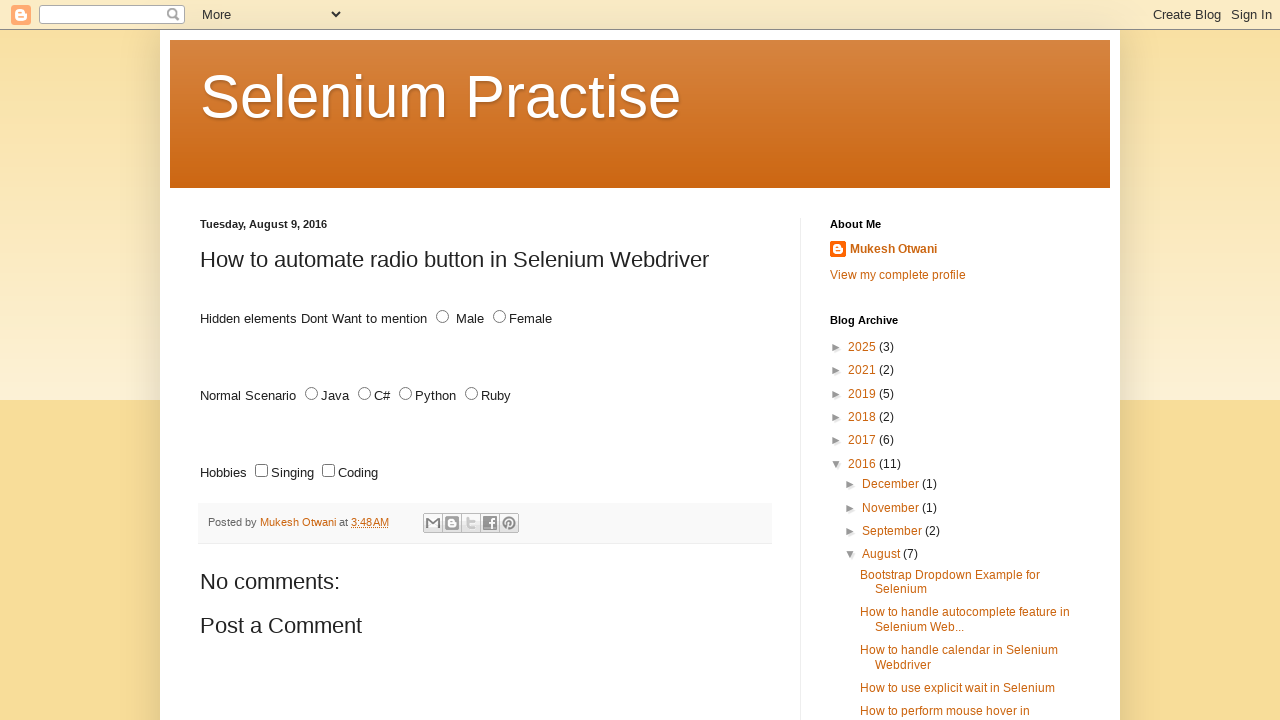

Waited for radio buttons with name 'lang' to be available
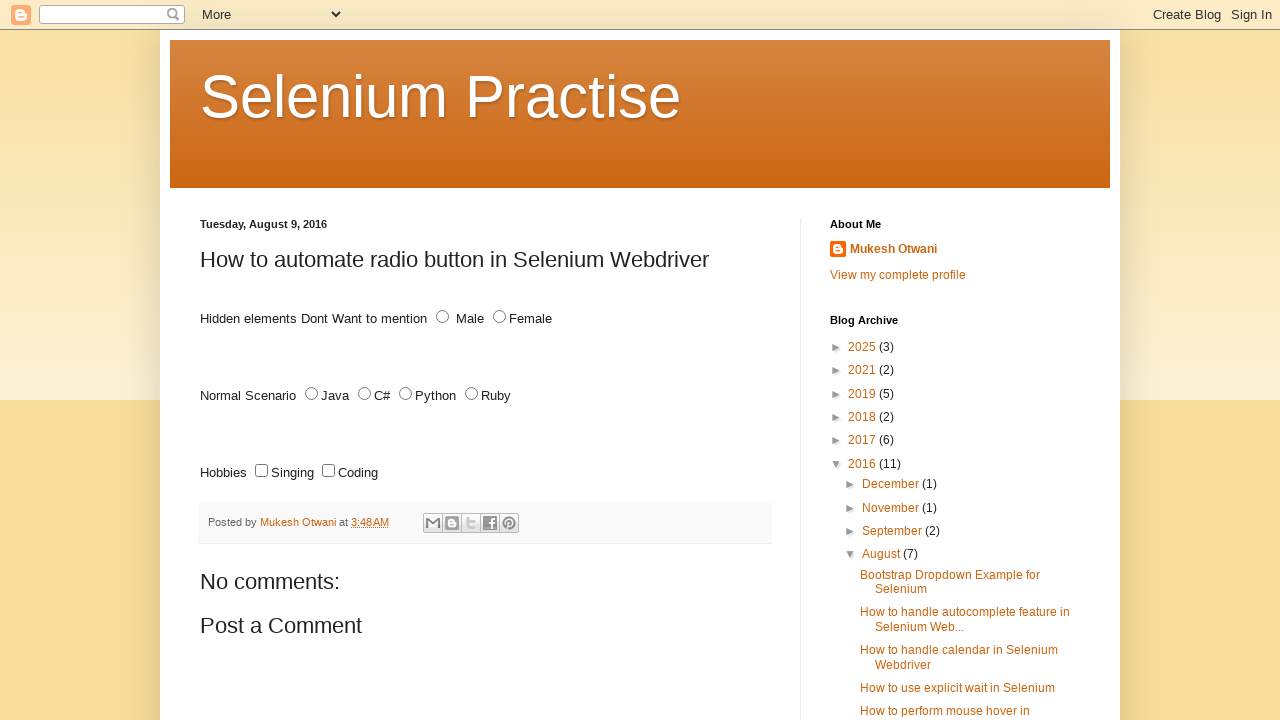

Located all radio buttons with name 'lang'
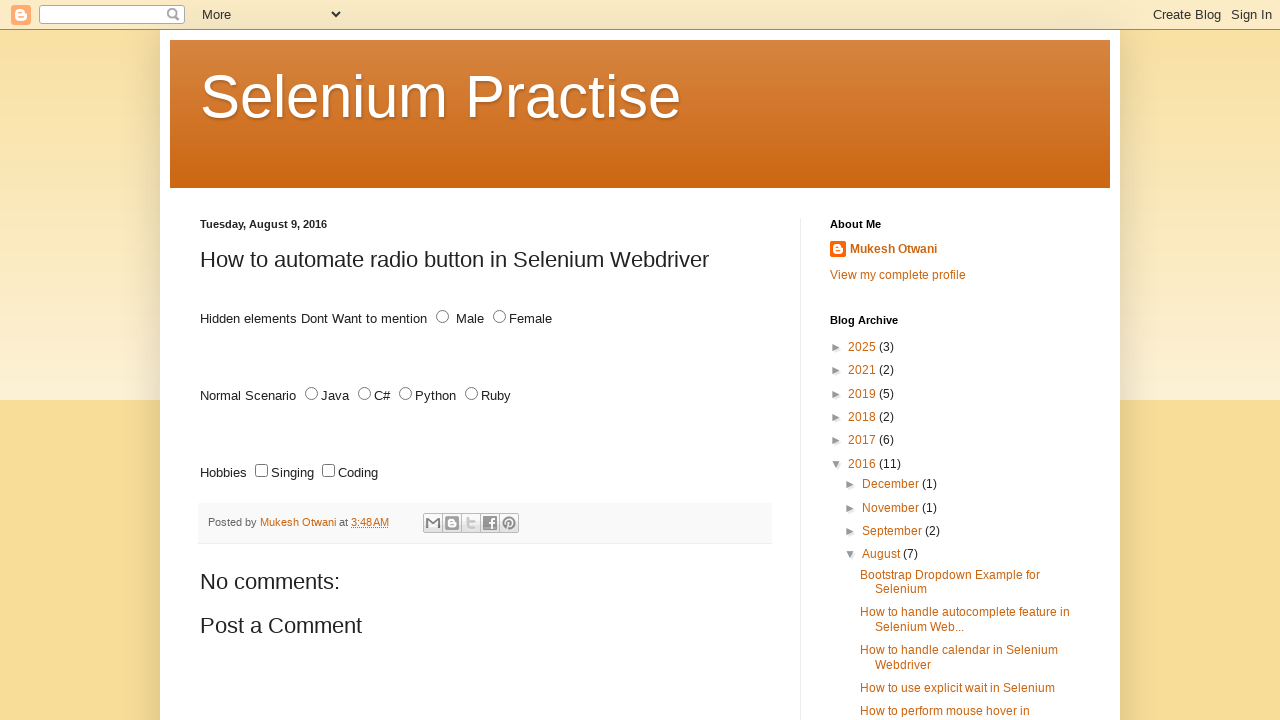

Found 4 radio buttons
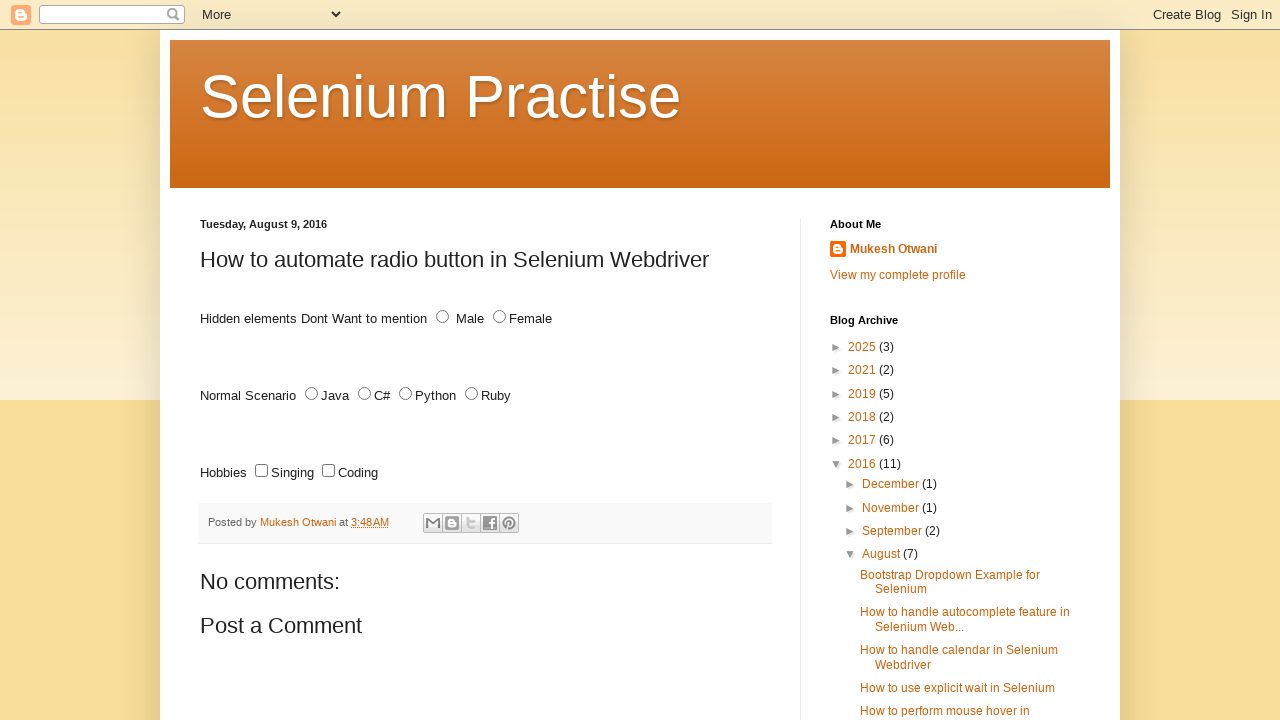

Inspecting radio button at index 0
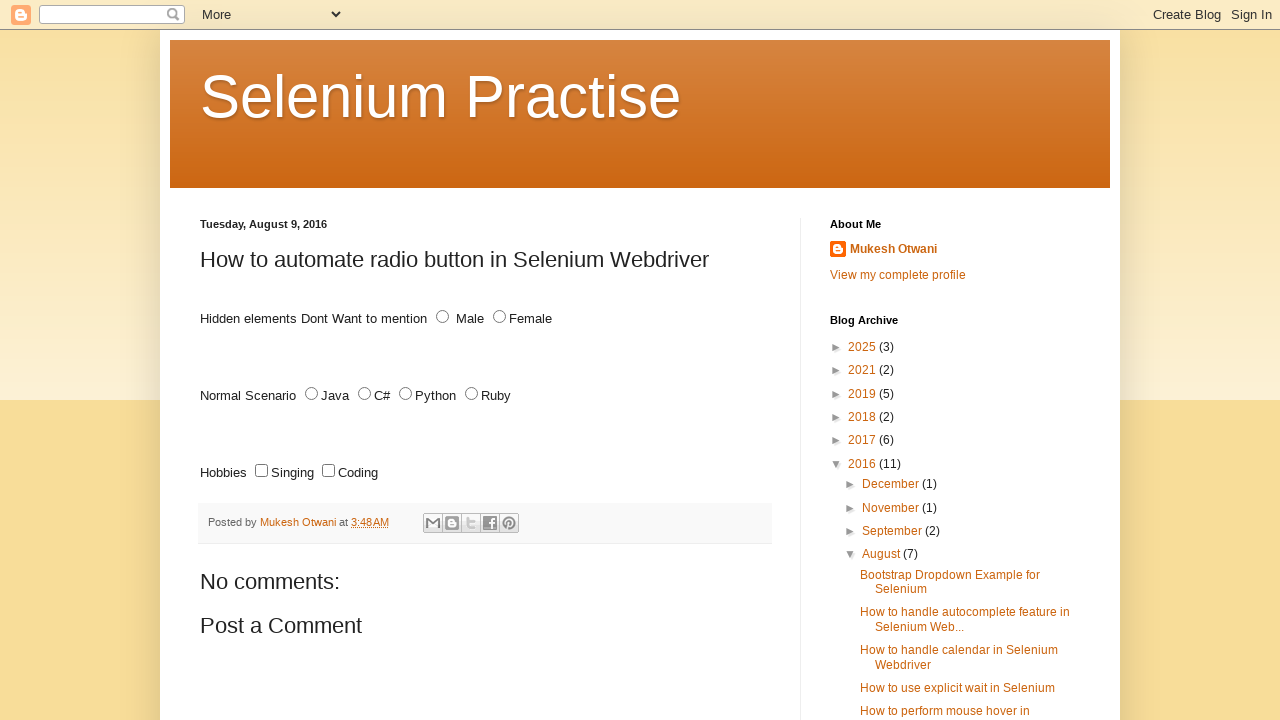

Retrieved value attribute: 'JAVA'
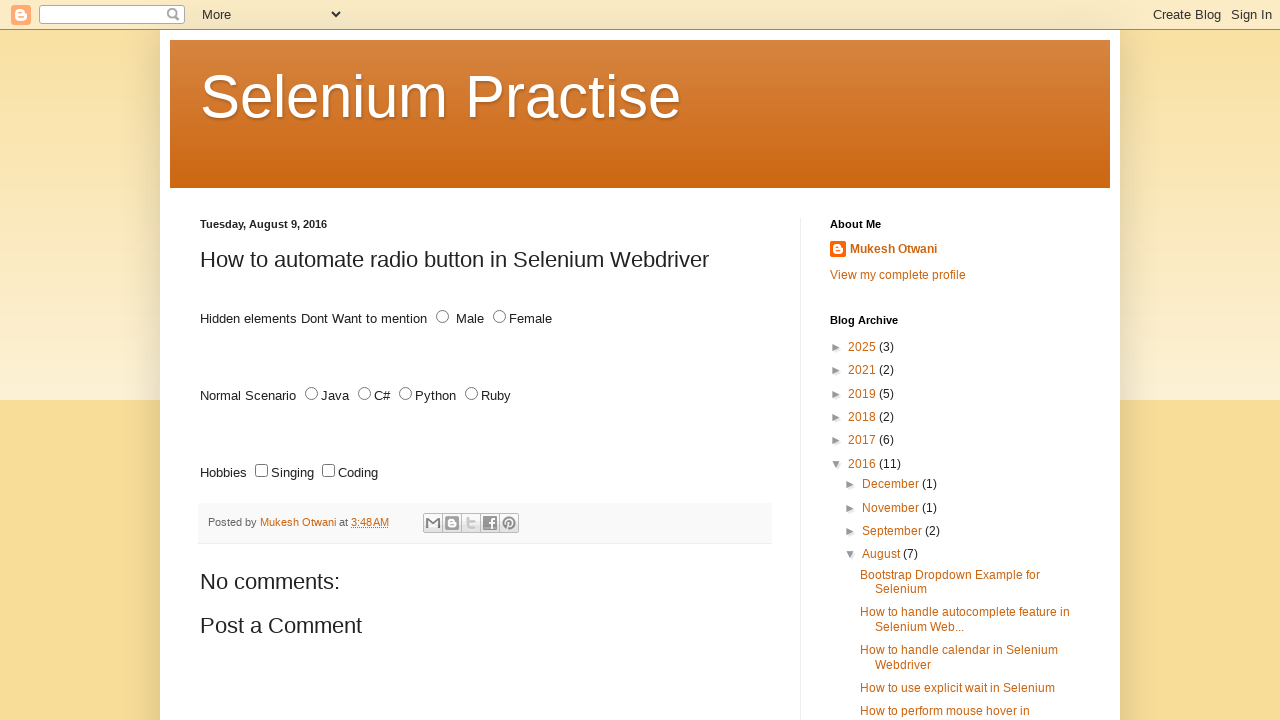

Inspecting radio button at index 1
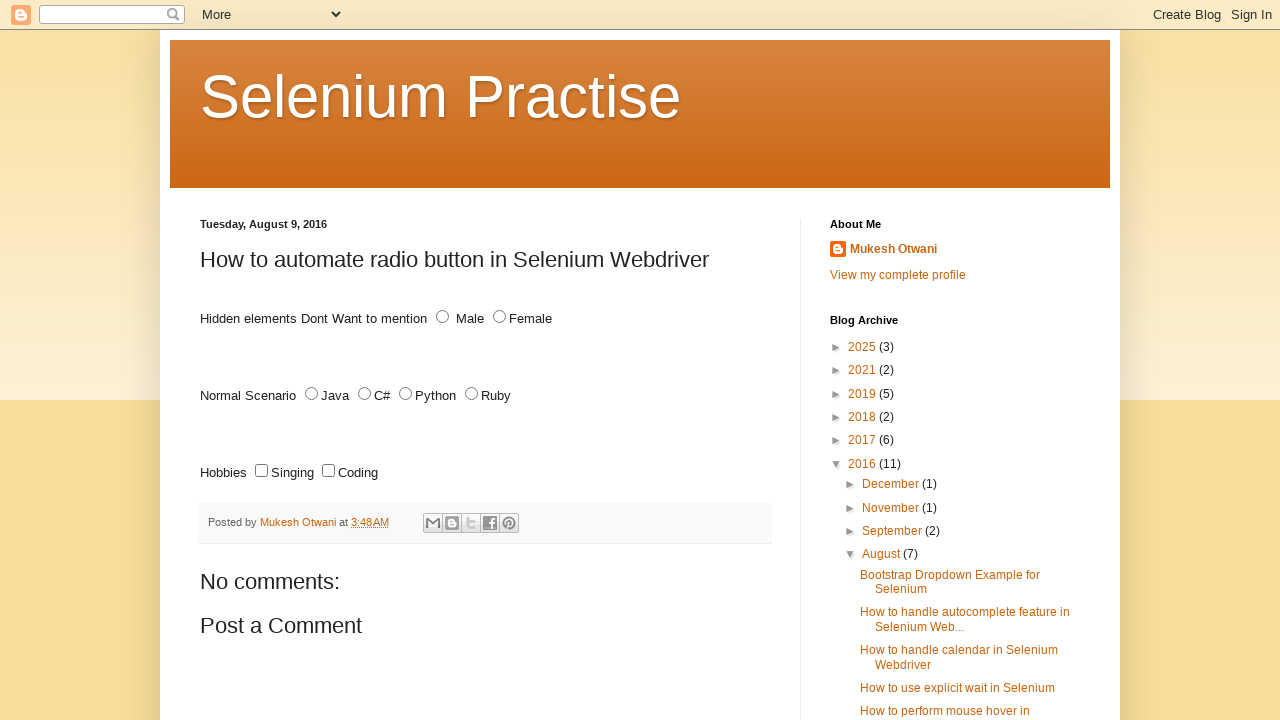

Retrieved value attribute: 'C#'
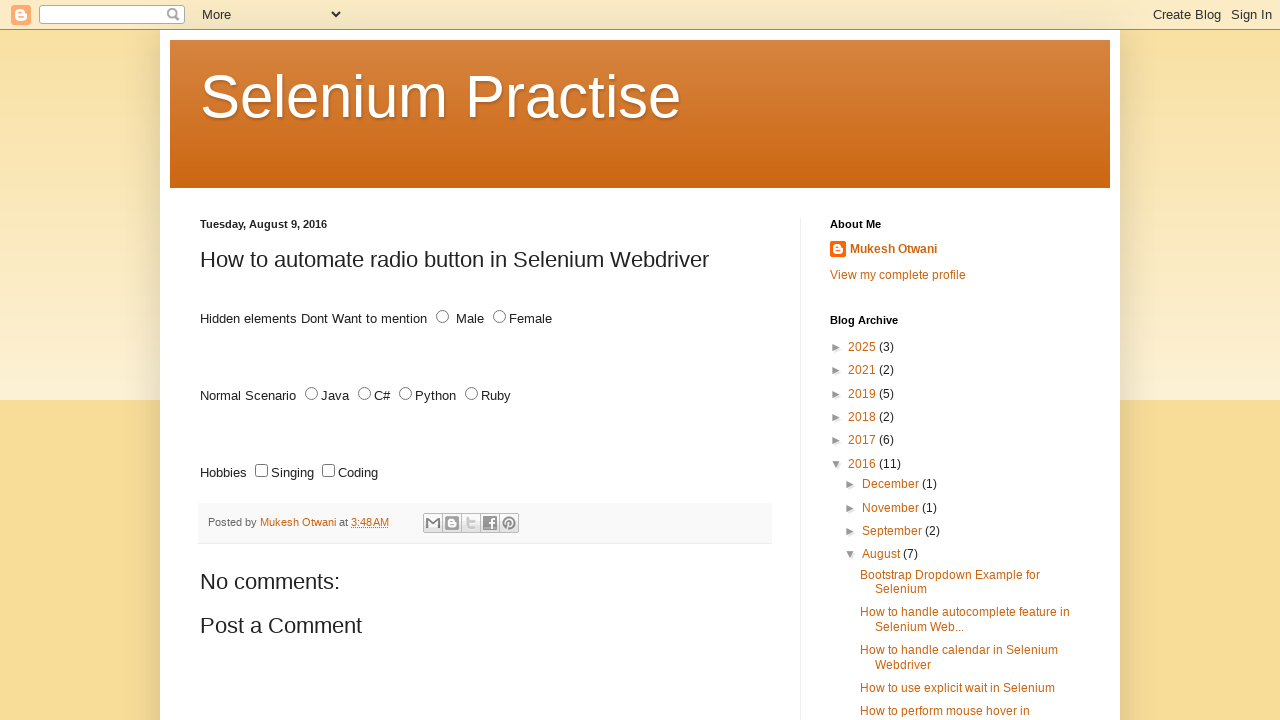

Inspecting radio button at index 2
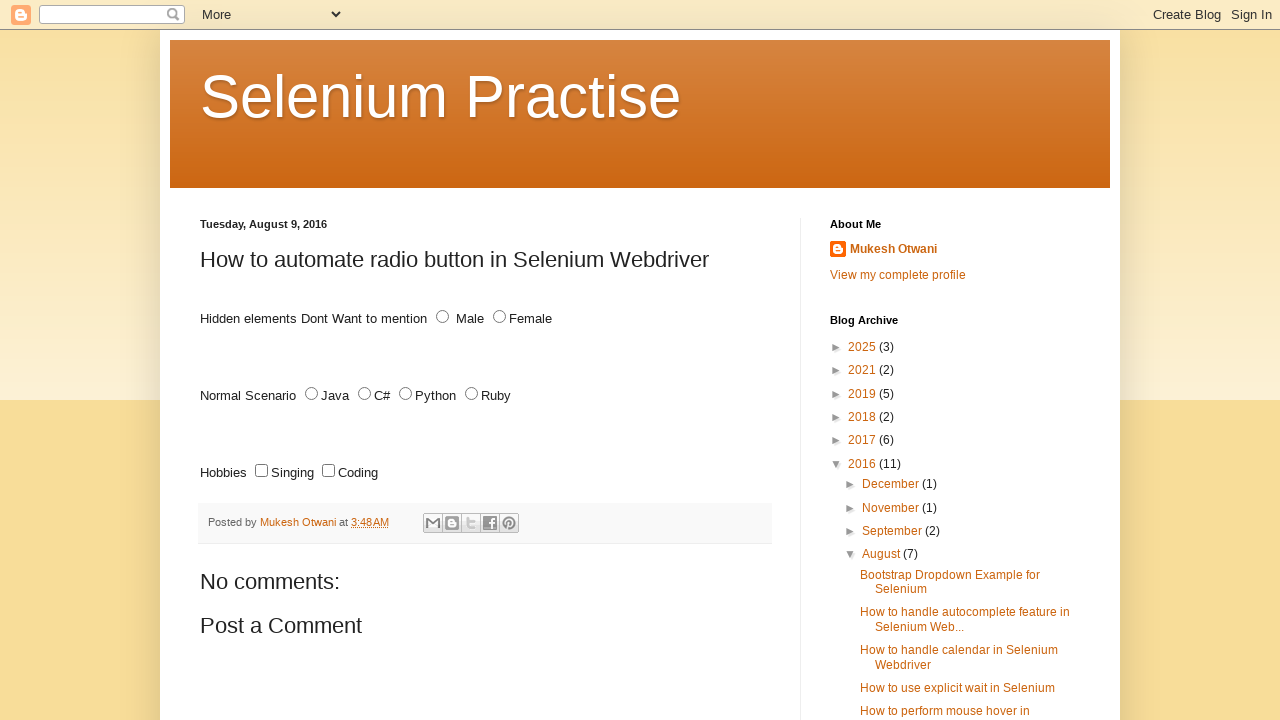

Retrieved value attribute: 'PYTHON'
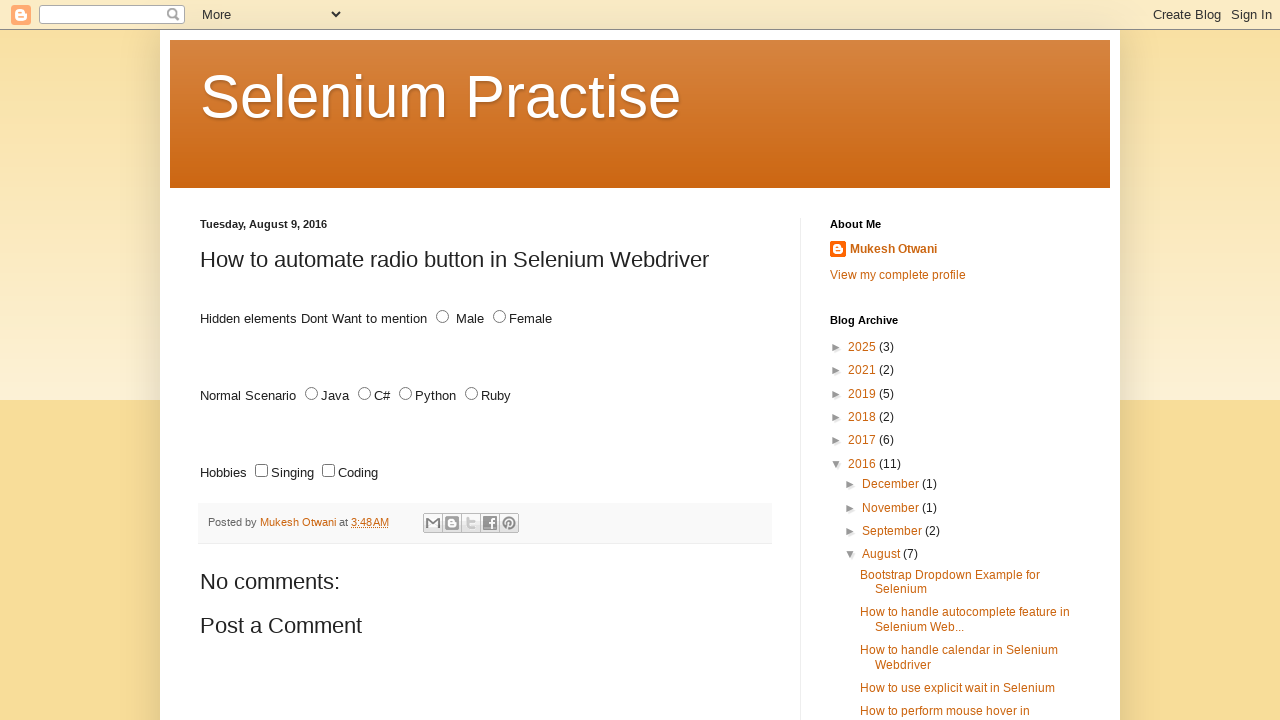

Inspecting radio button at index 3
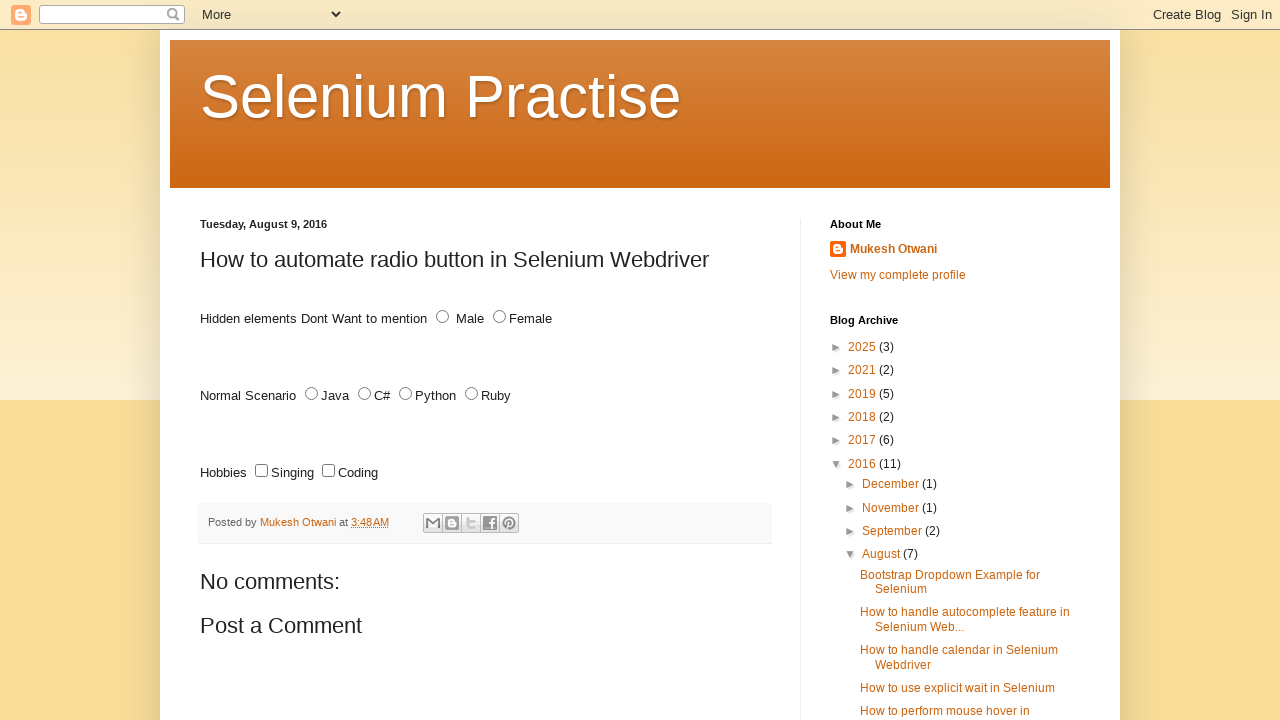

Retrieved value attribute: 'RUBY'
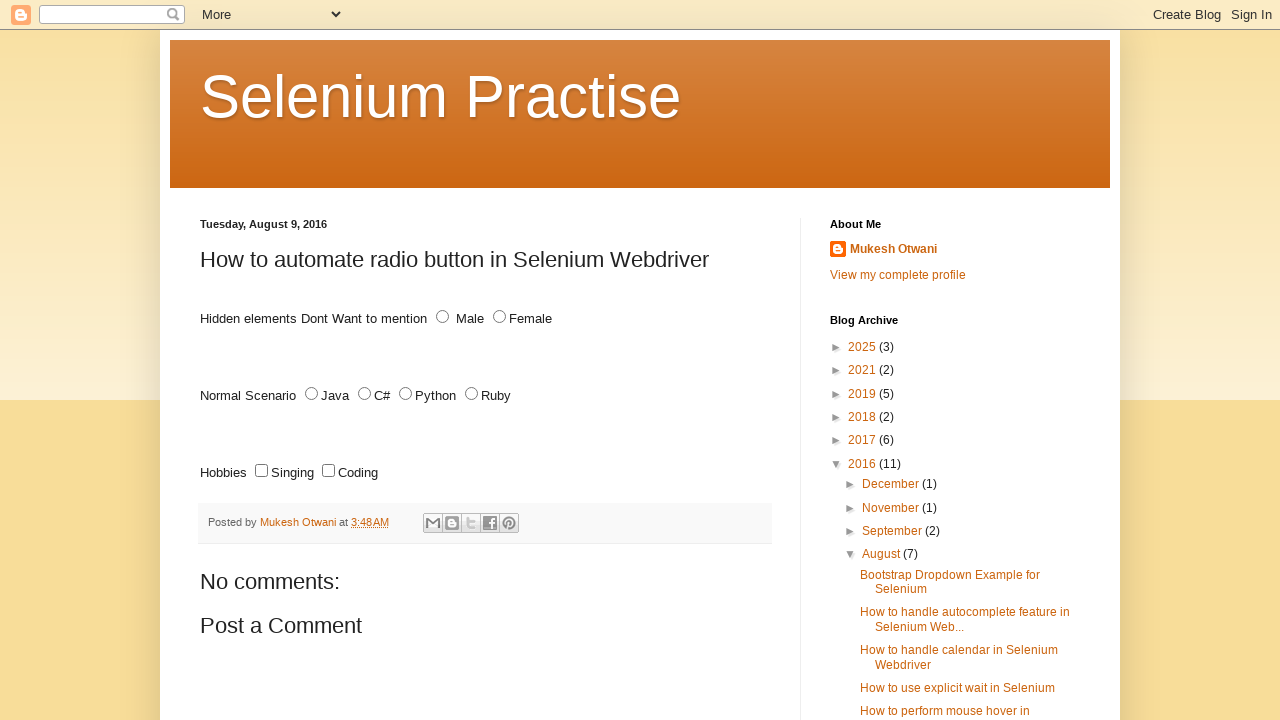

Clicked RUBY radio button at (472, 394) on input[name='lang'][type='radio'] >> nth=3
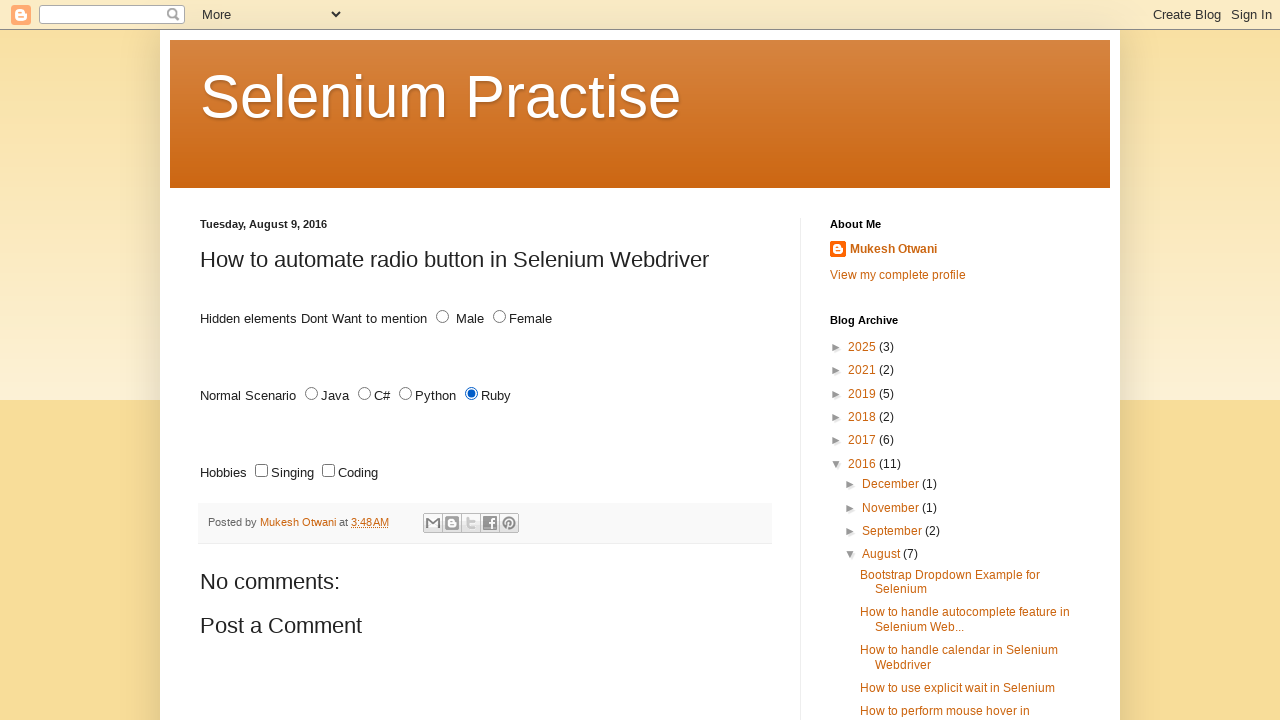

Waited for checkboxes to be available
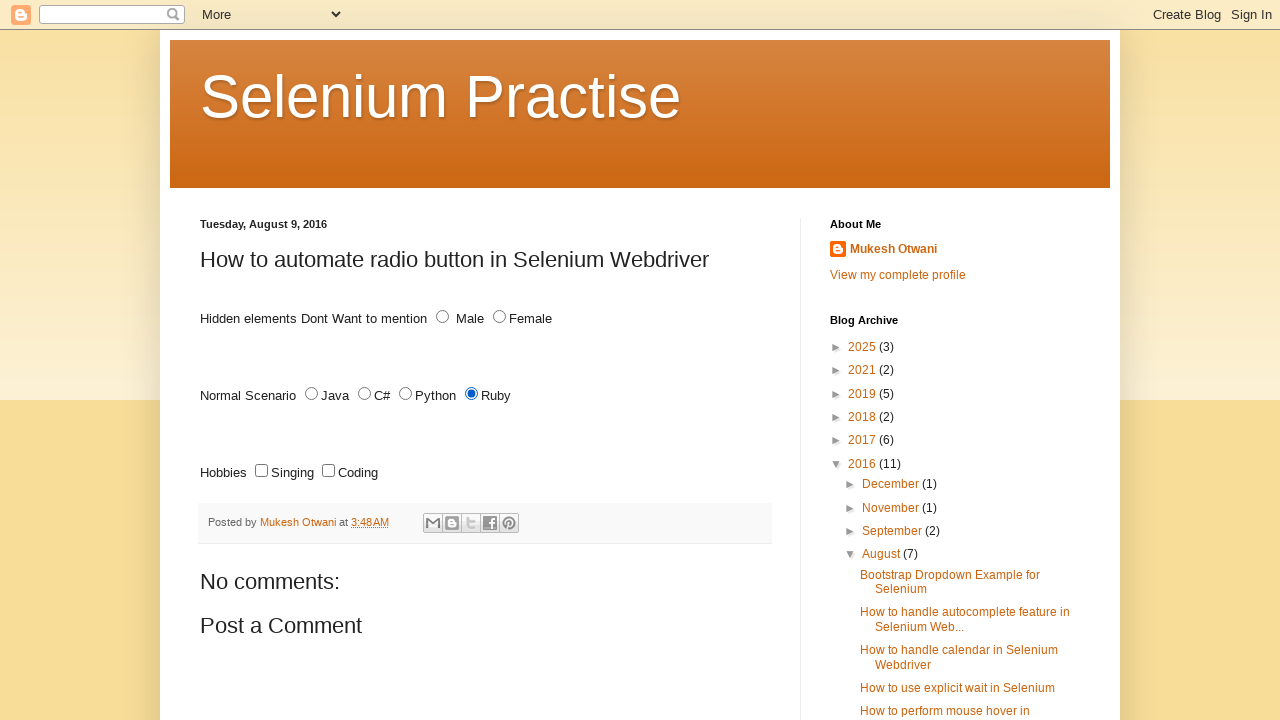

Located all checkboxes
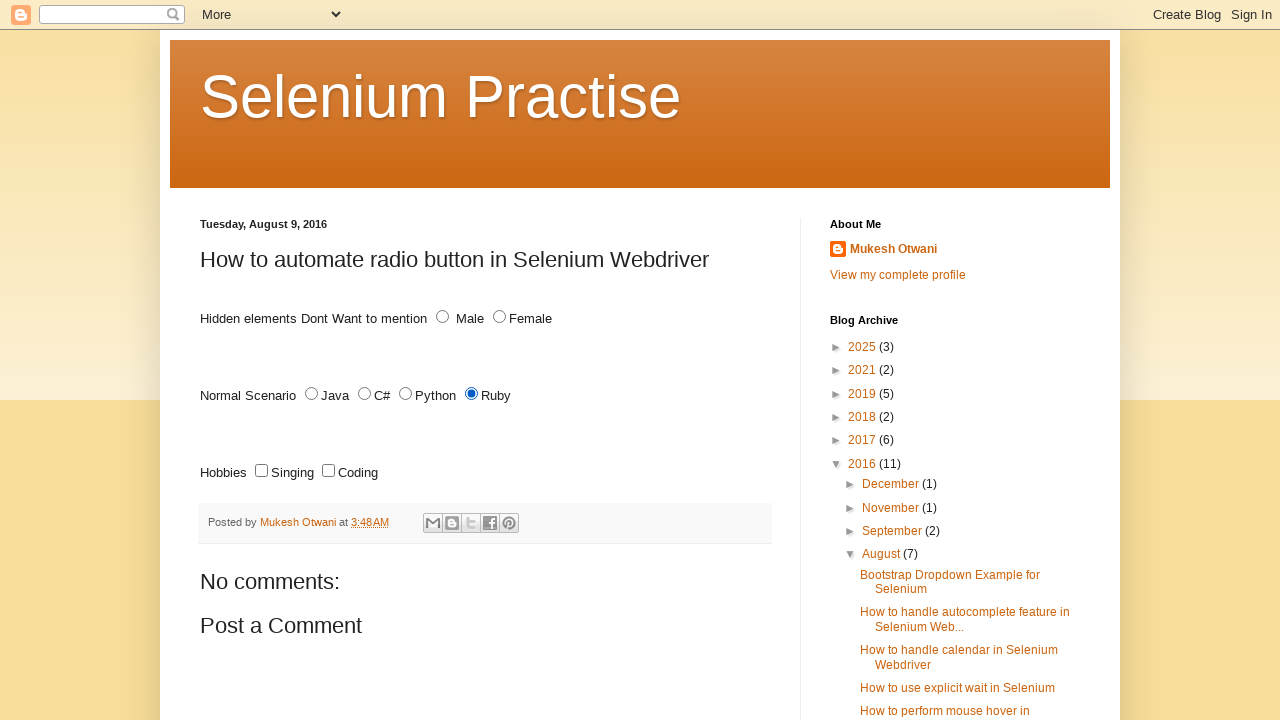

Found 2 checkboxes
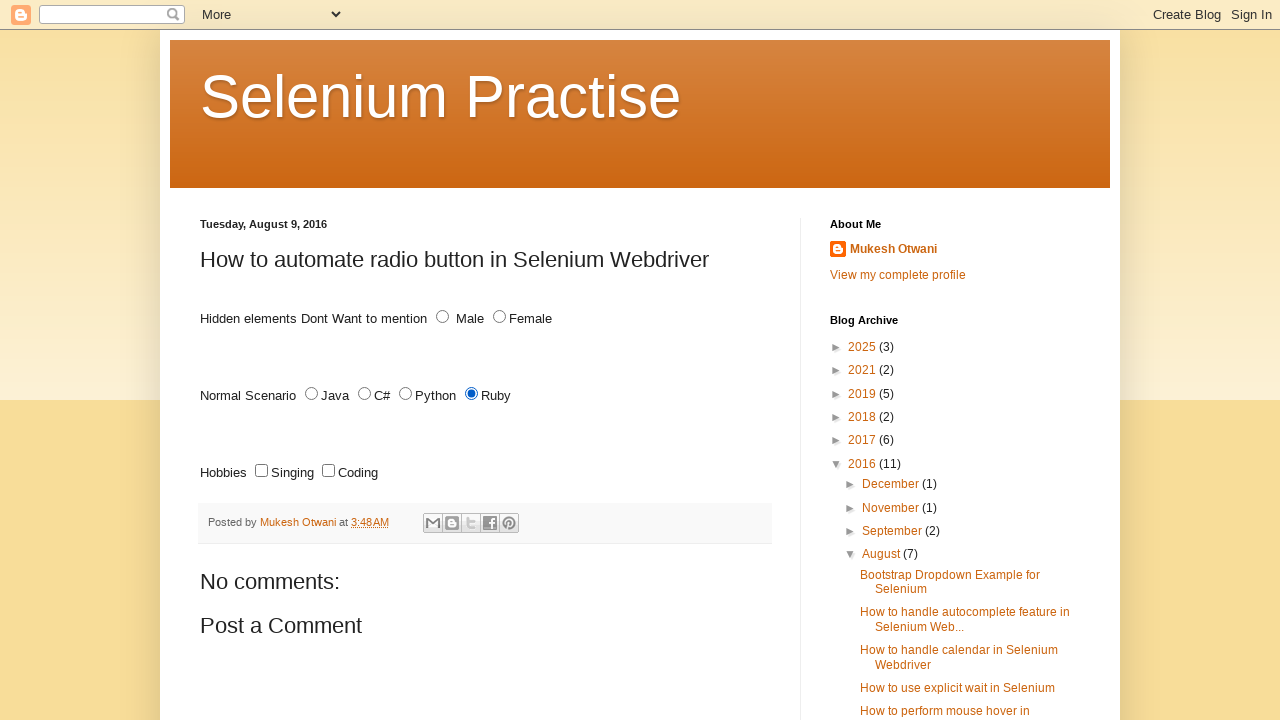

Inspecting checkbox at index 0
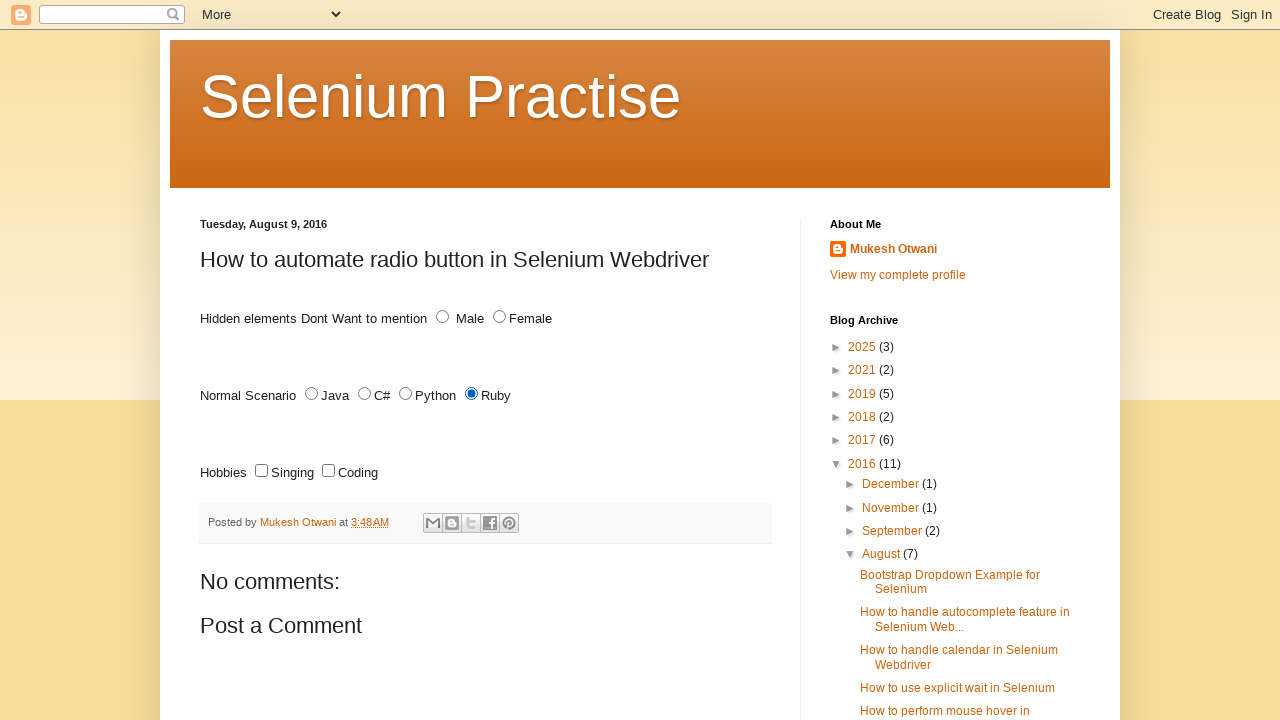

Retrieved id attribute: 'sing'
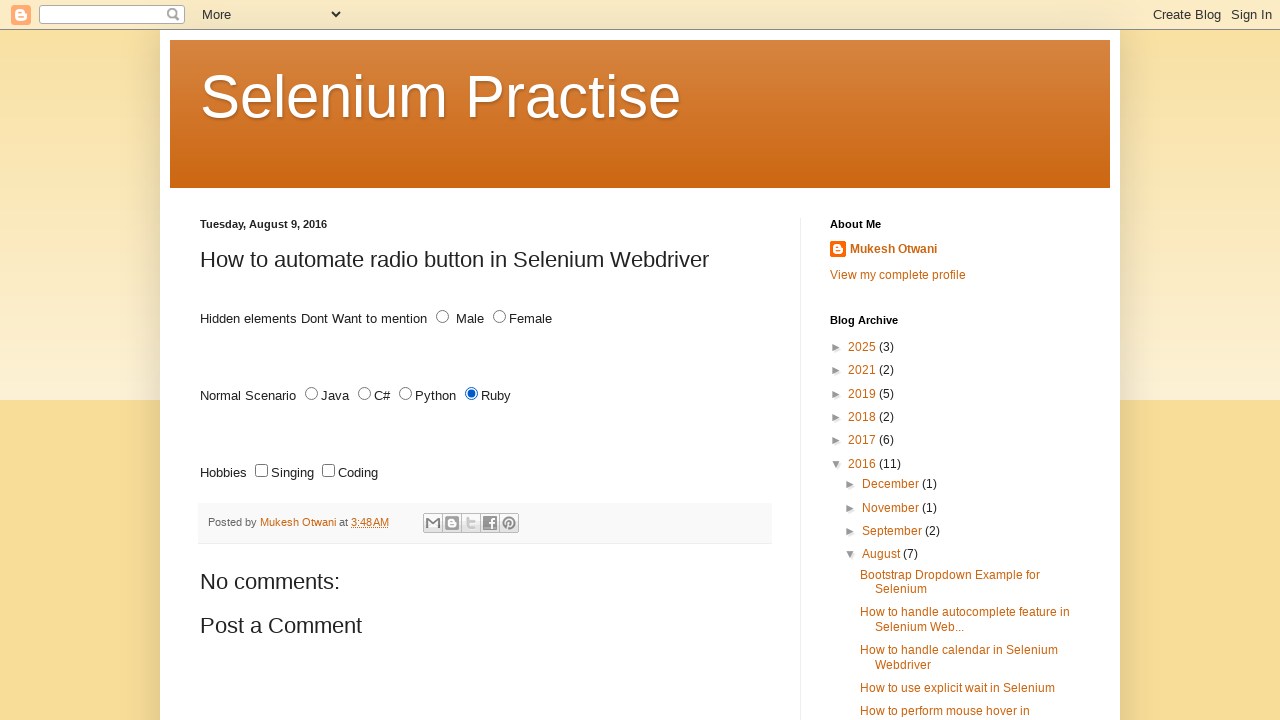

Inspecting checkbox at index 1
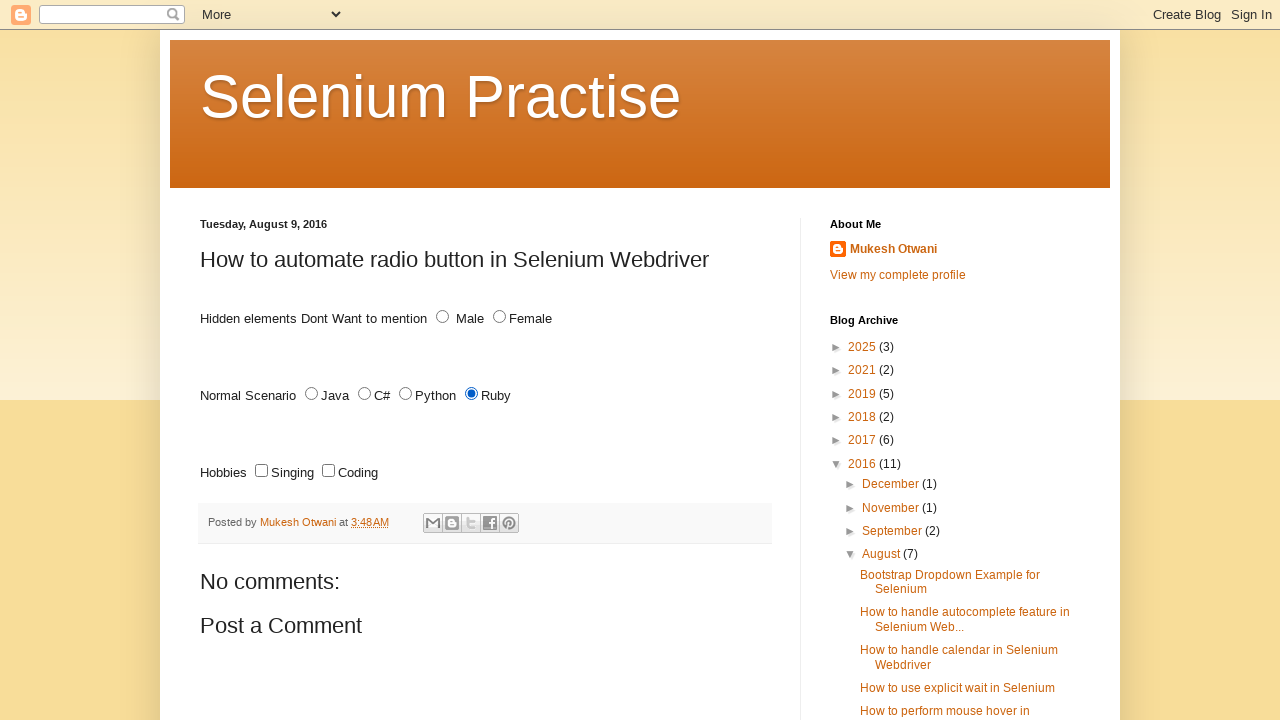

Retrieved id attribute: 'code'
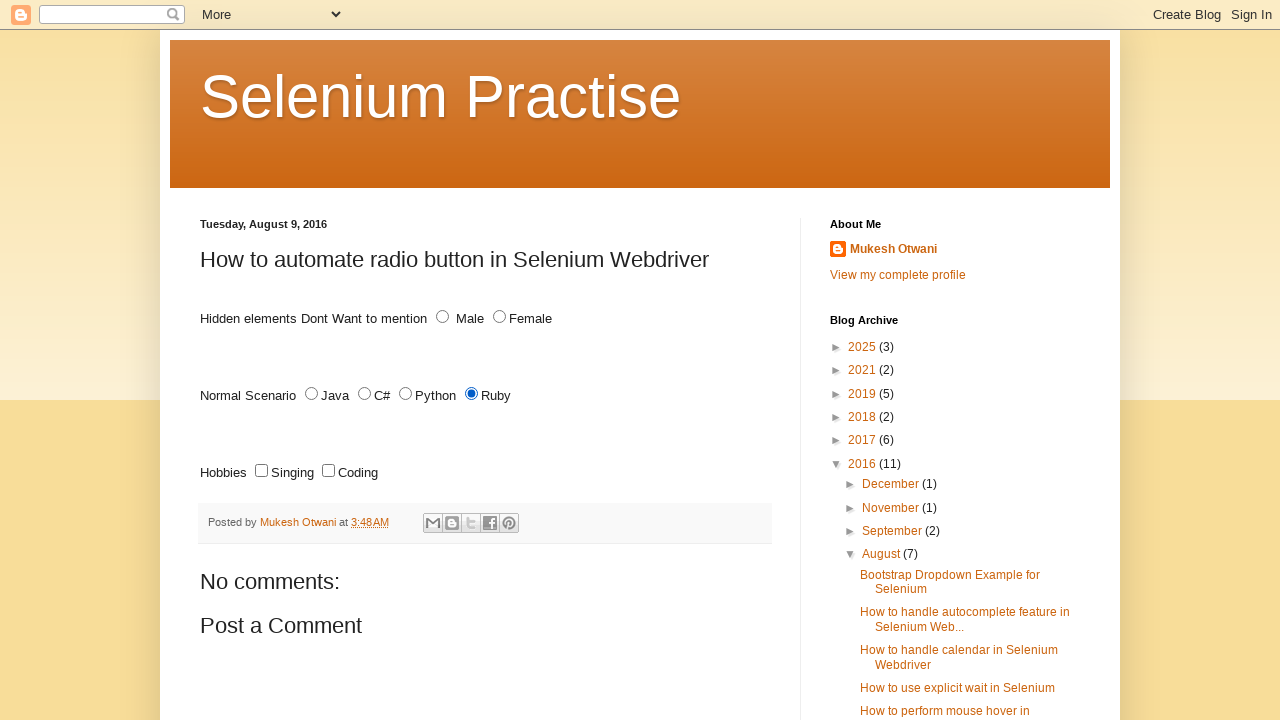

Clicked checkbox with id 'code' at (328, 471) on input[type='checkbox'] >> nth=1
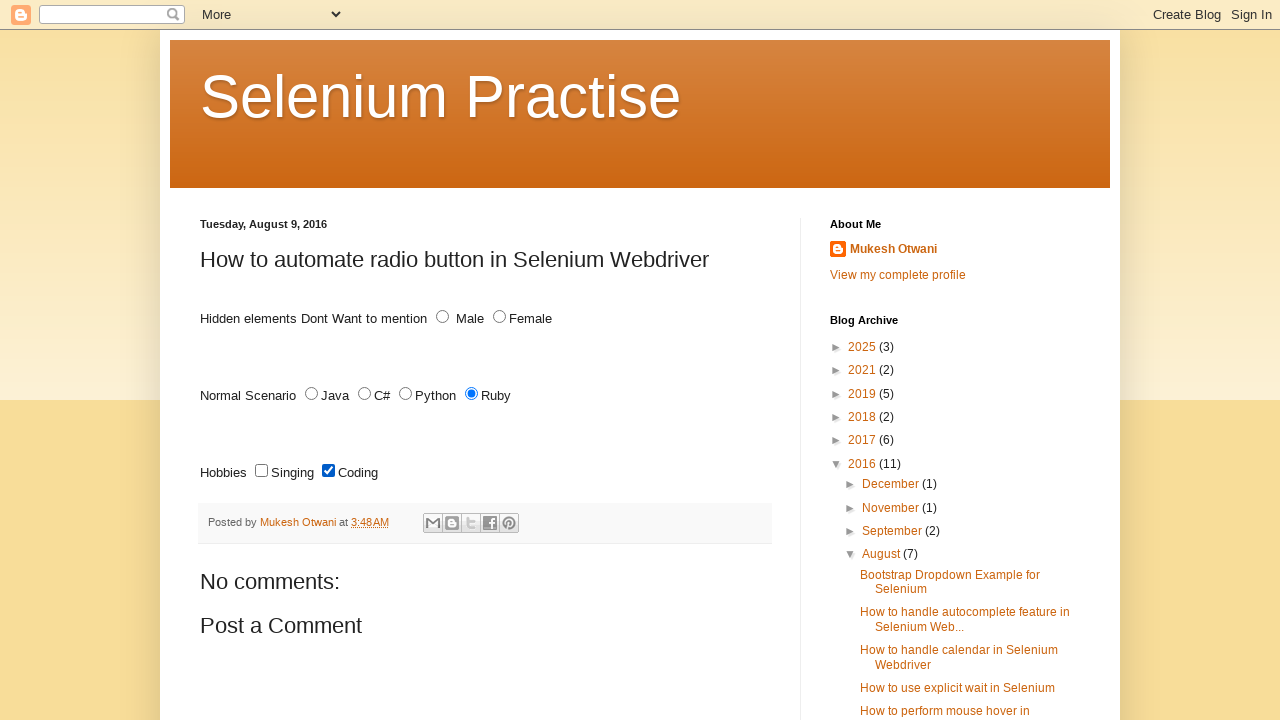

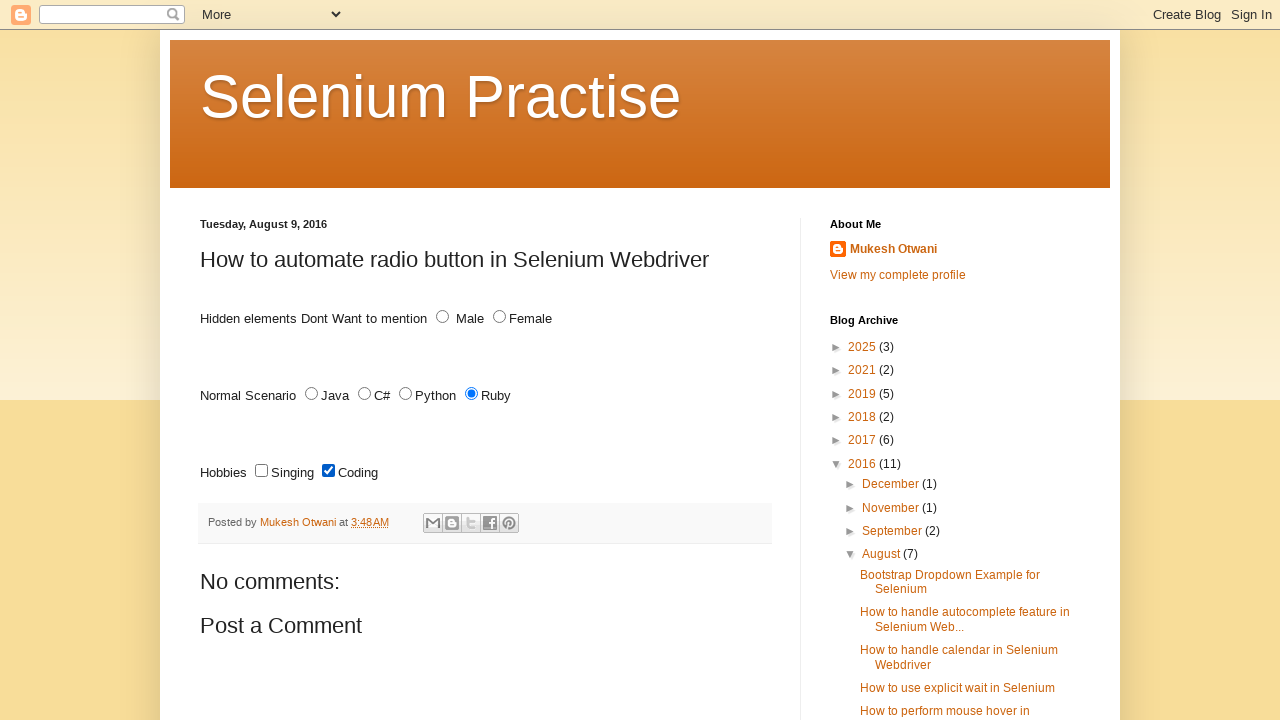